Tests clearing completed todos by first marking a todo as completed, then clicking the clear completed button

Starting URL: https://ole-leo.github.io/TodoApp/

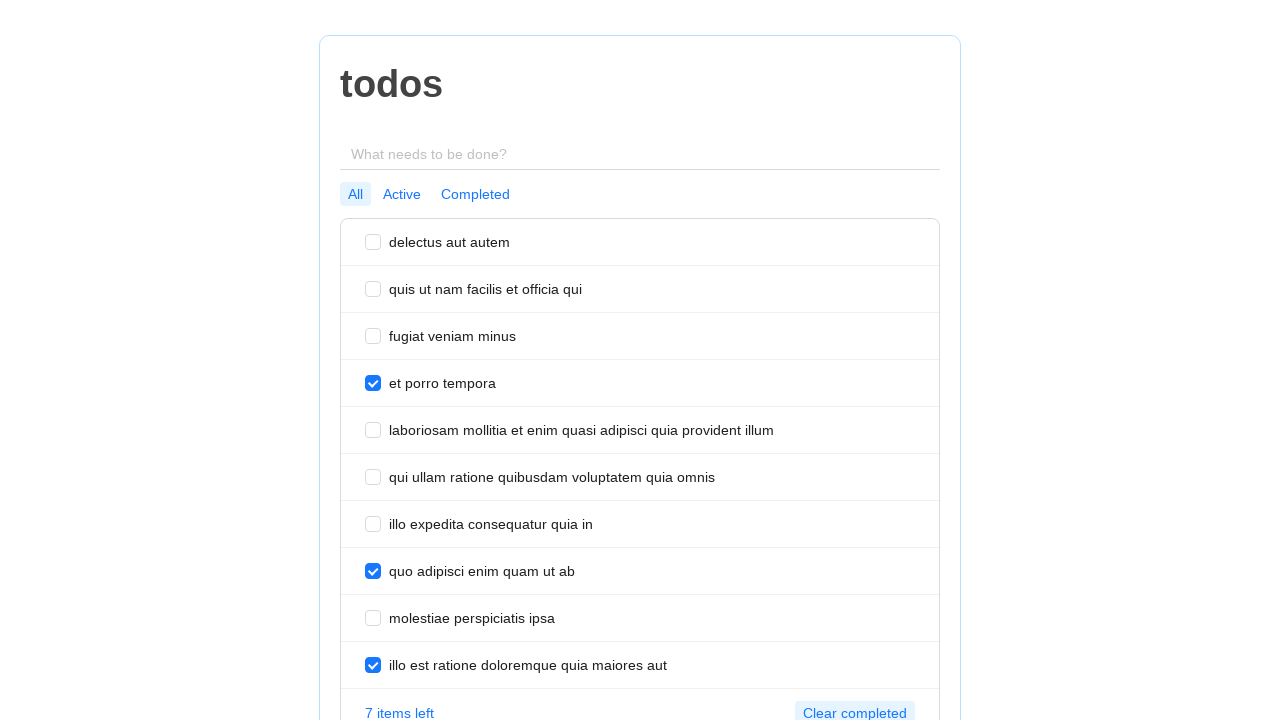

Clicked checkbox on first todo to mark it as completed at (373, 242) on [data-testid^="todo-checkbox-"] >> nth=0
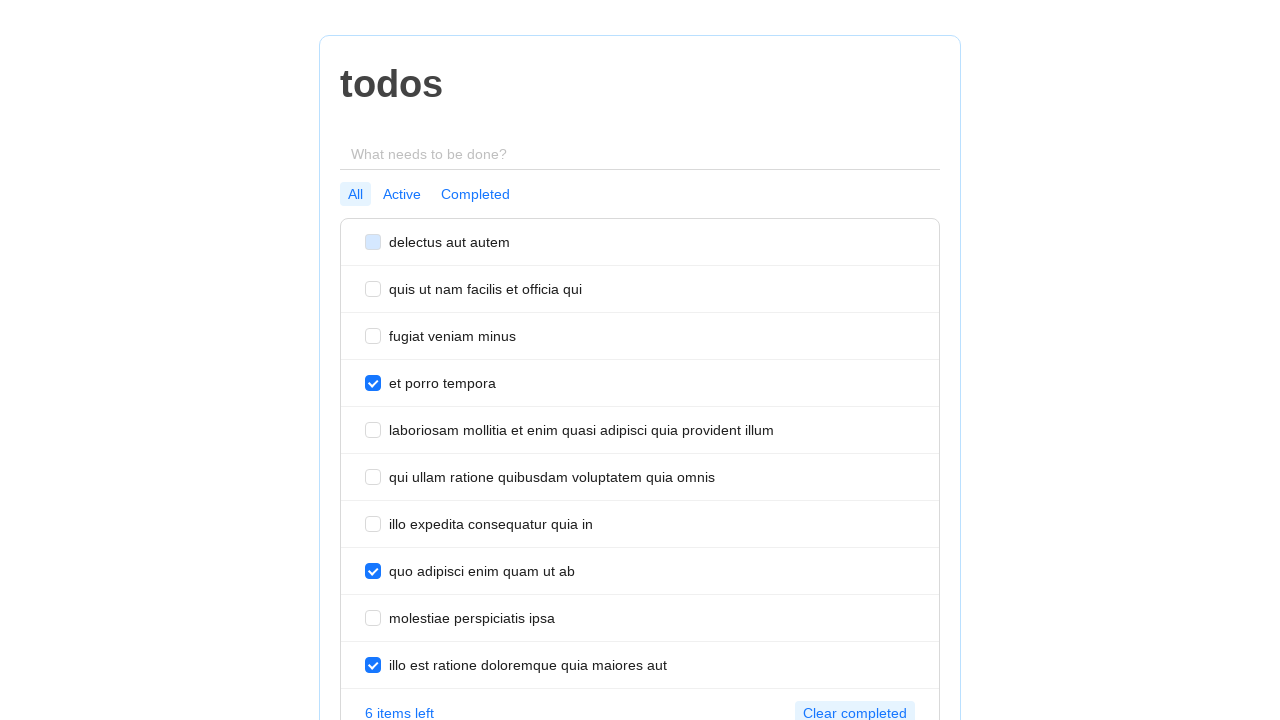

Clicked clear completed button to remove completed todos at (855, 708) on [data-testid="clear-completed"]
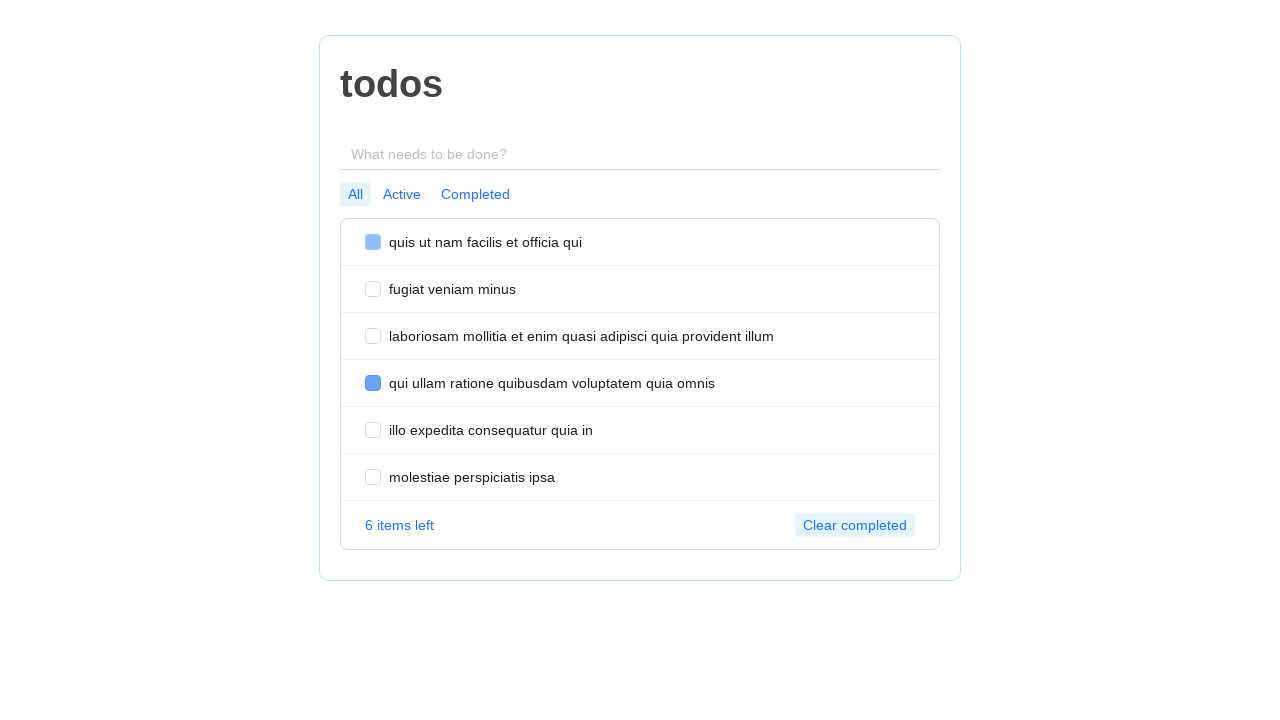

Waited 500ms for completed todos to be cleared
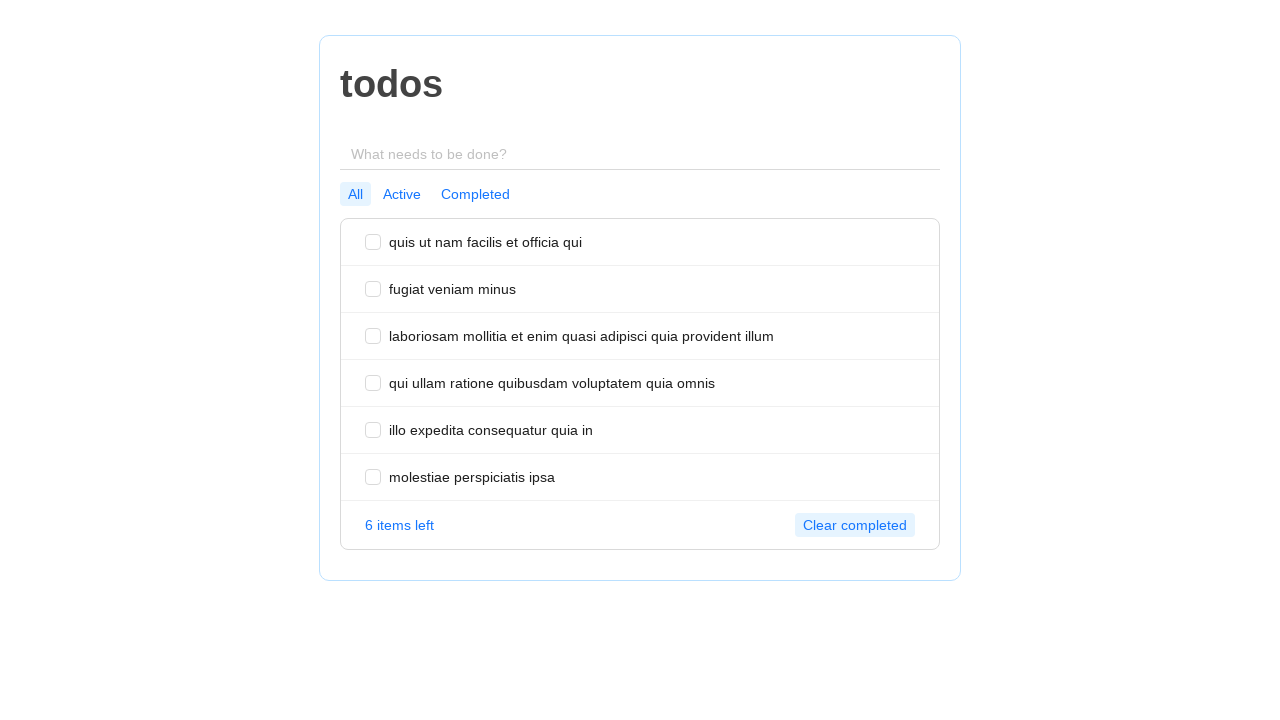

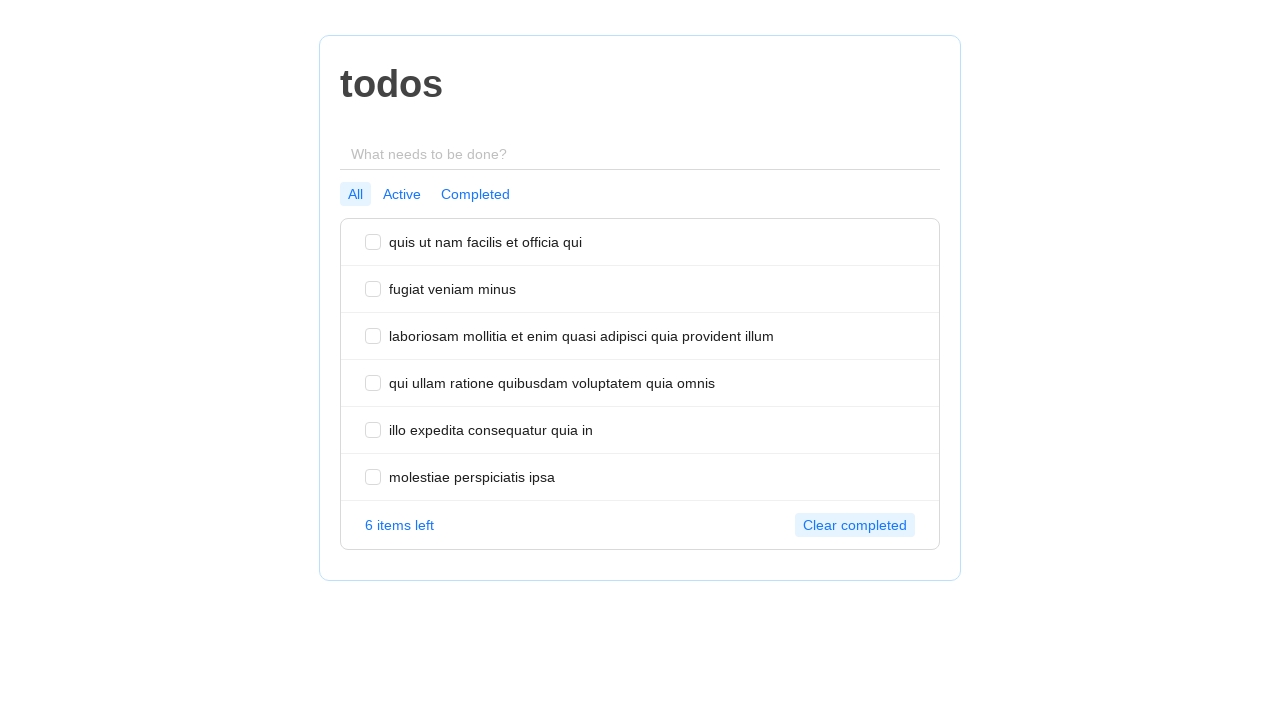